Tests clicking a button that triggers client-side processing with delay and waits for the result

Starting URL: http://uitestingplayground.com/clientdelay

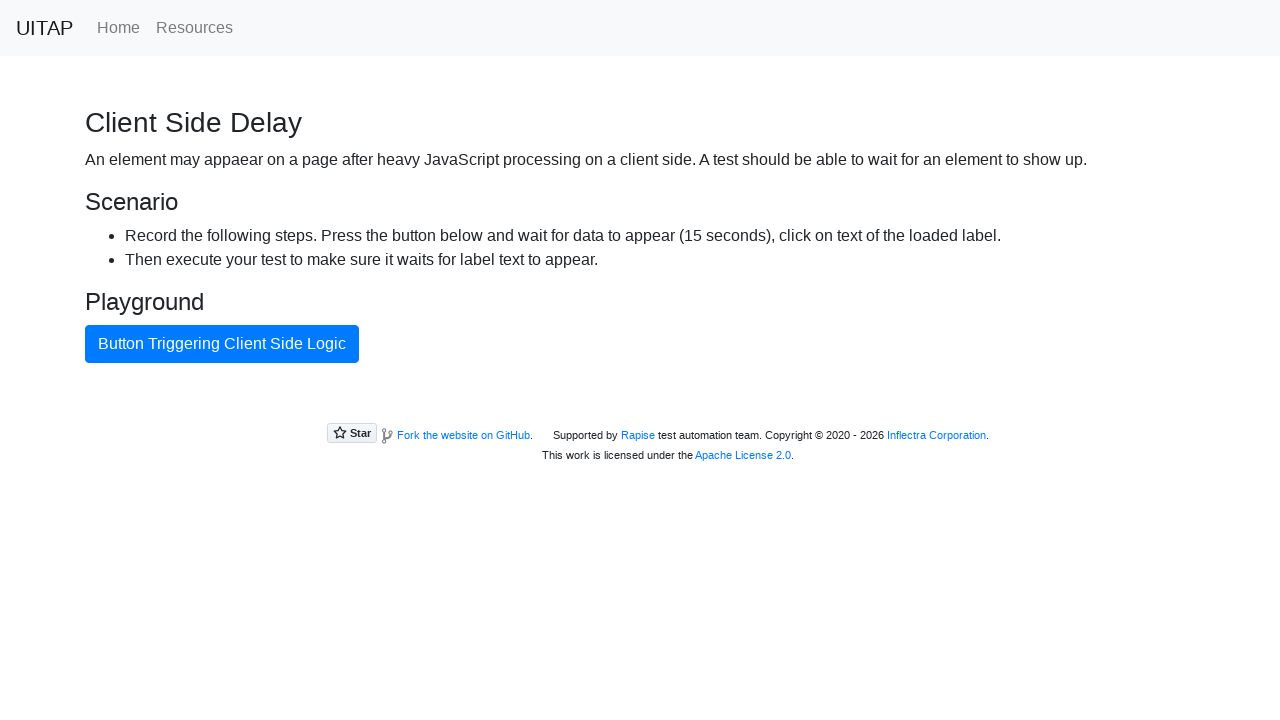

Clicked button to trigger client-side processing with delay at (222, 344) on #ajaxButton
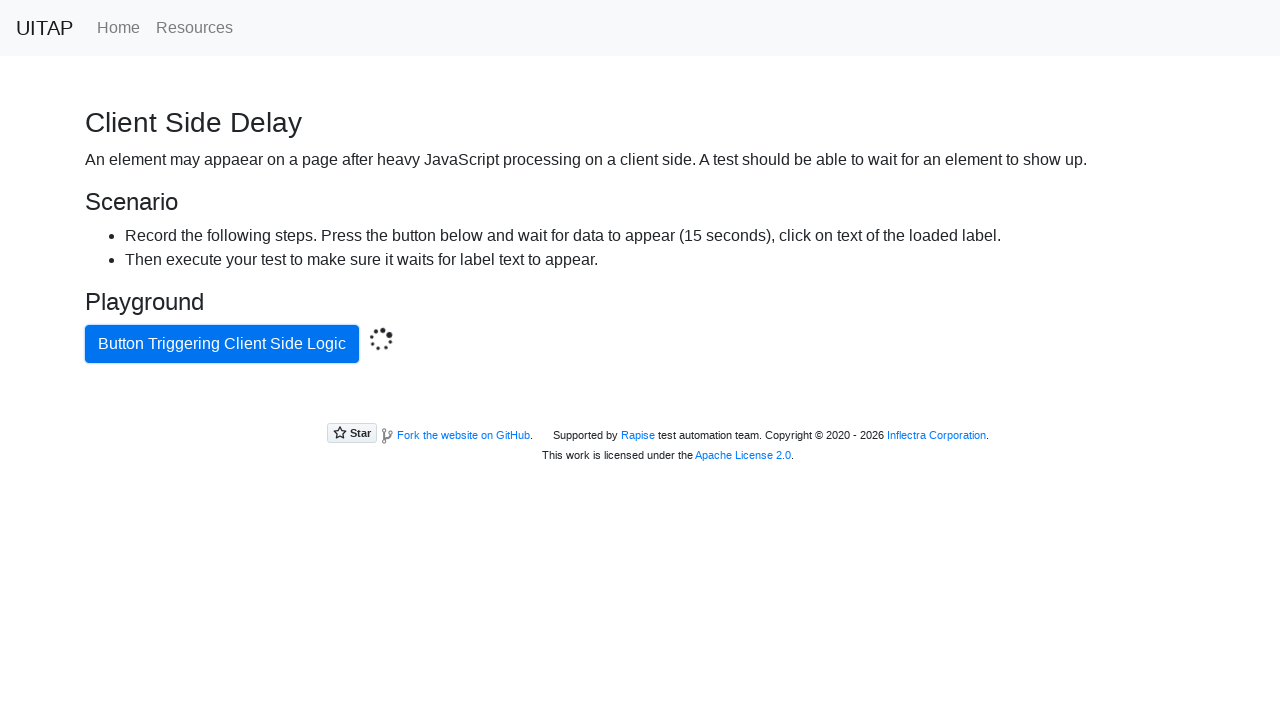

Success alert appeared after client-side processing completed
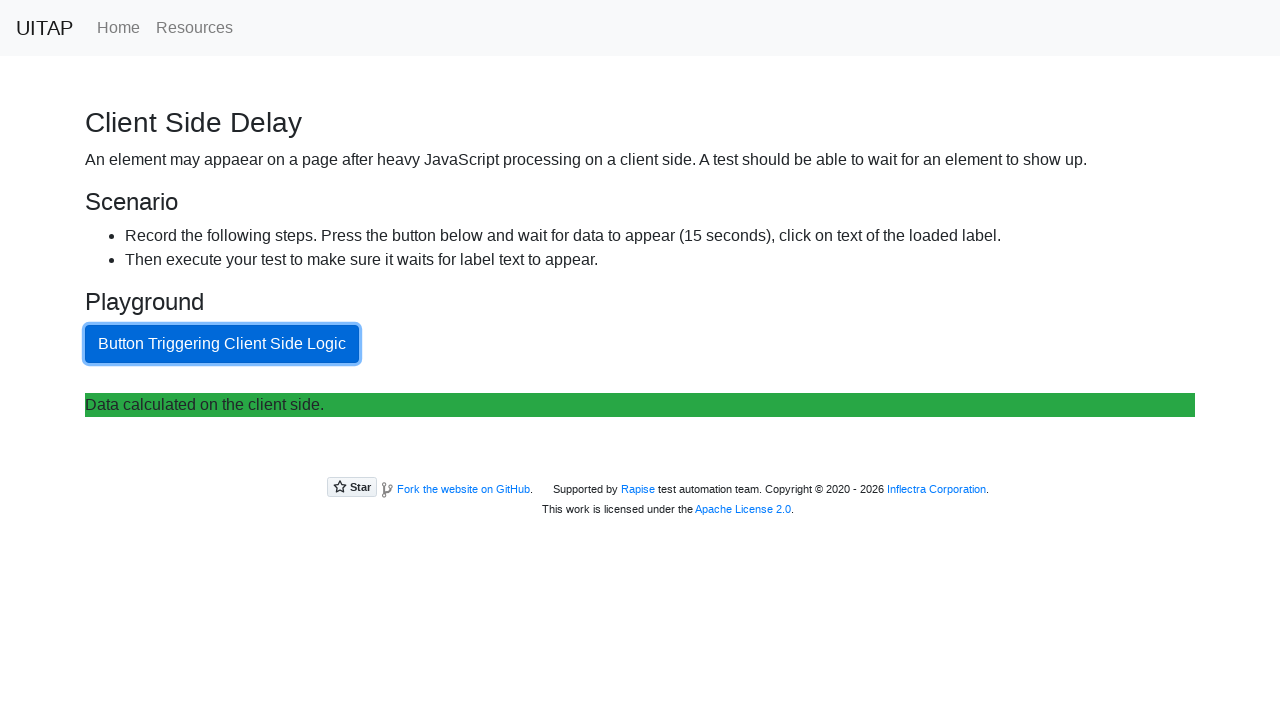

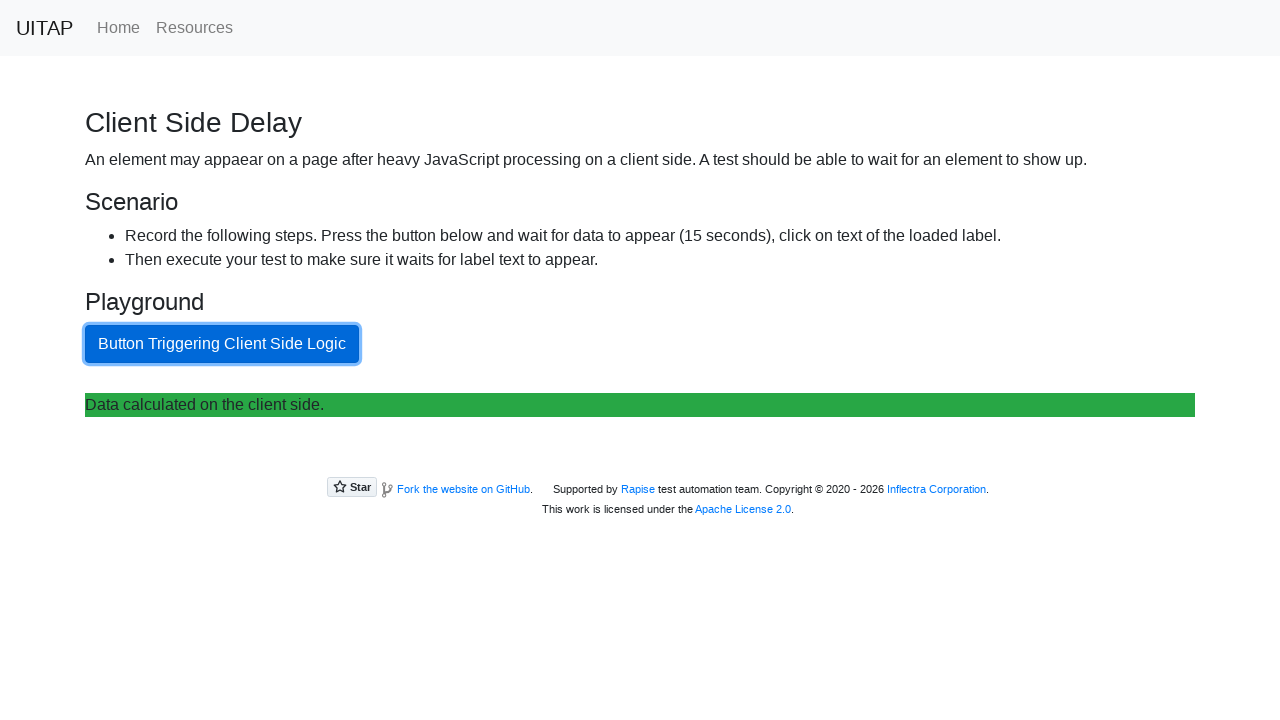